Tests confirm box alert by clicking a button and dismissing the alert

Starting URL: https://demoqa.com/alerts

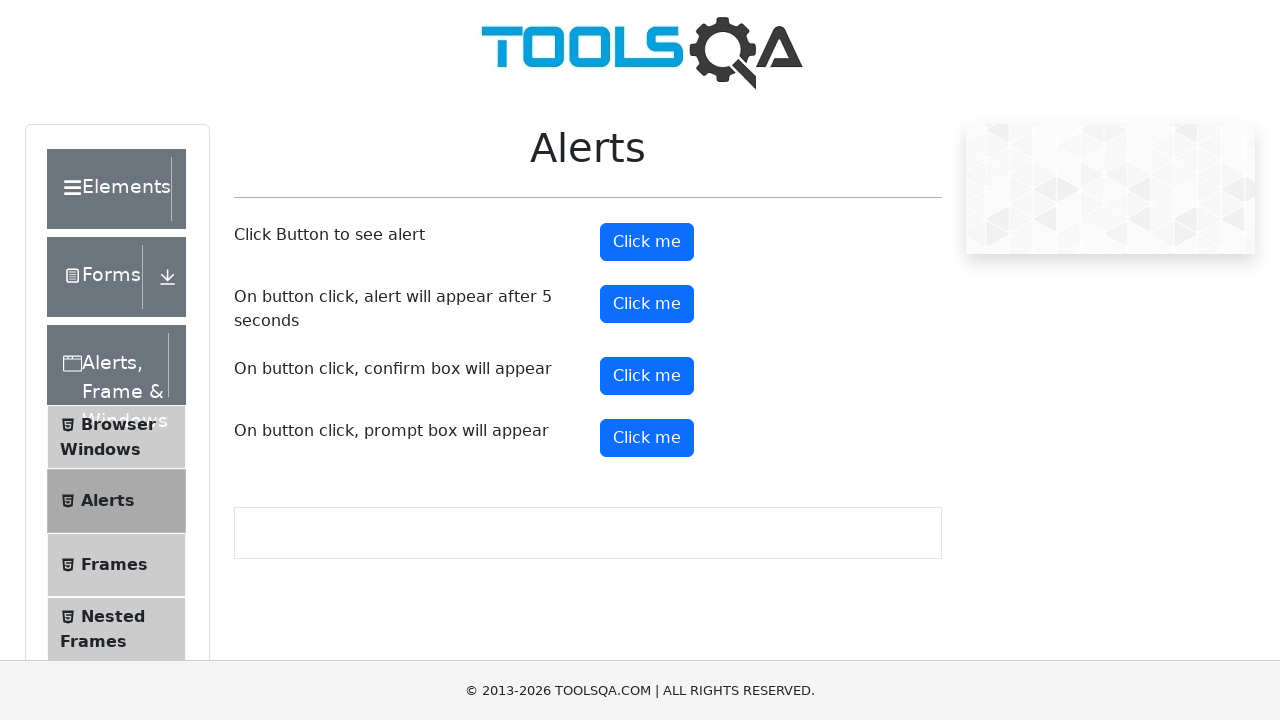

Set up dialog handler to dismiss alerts
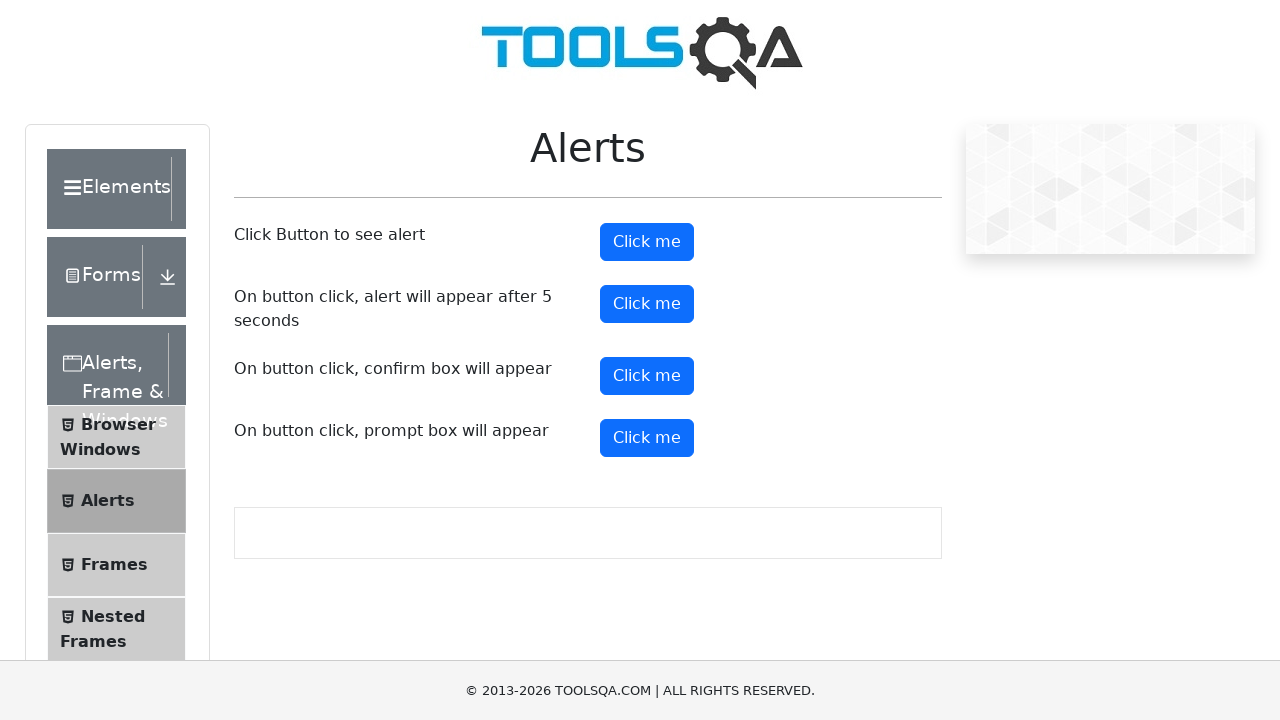

Clicked confirm button using JavaScript to trigger confirm alert
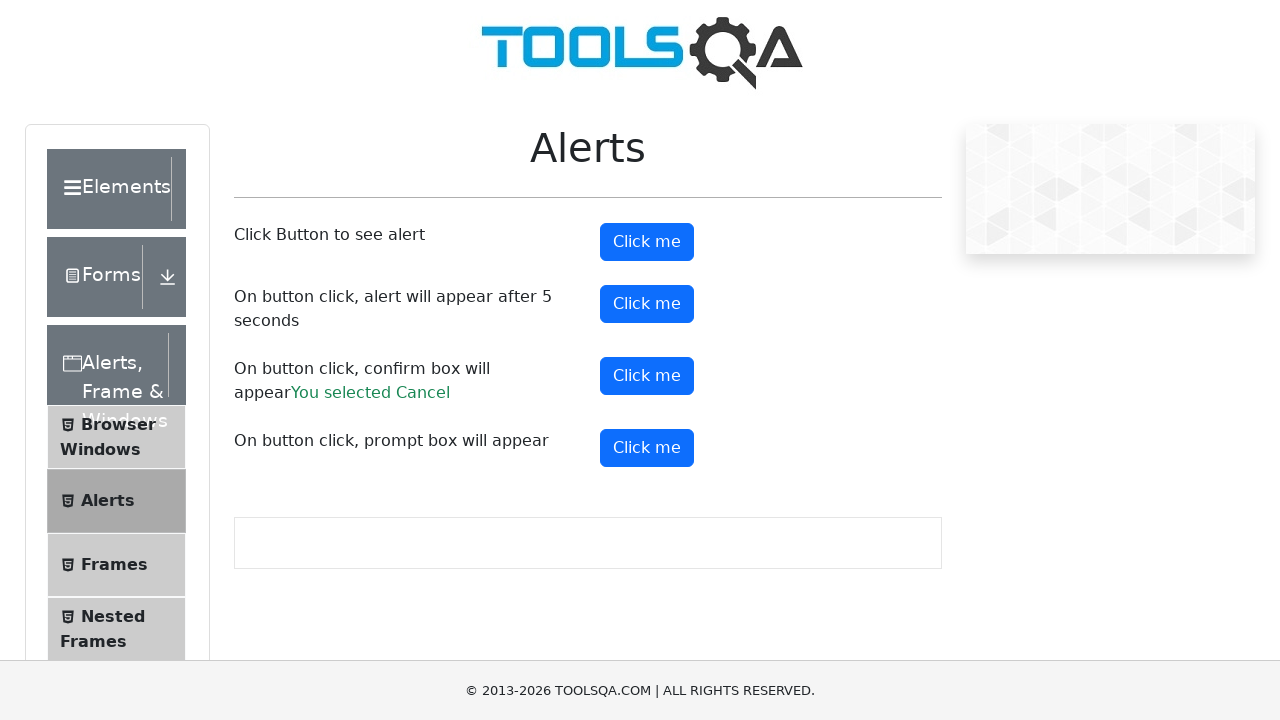

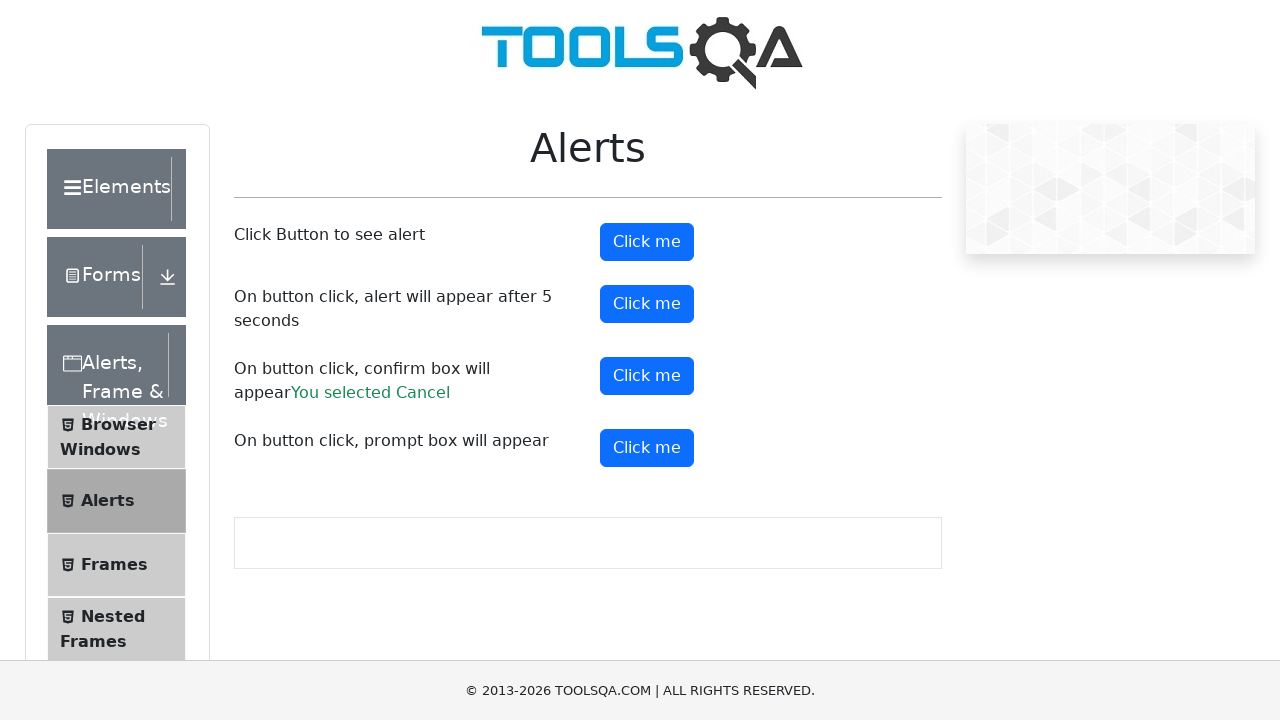